Searches for torrents on snowfl.com by entering a query and clicking the search button, then waits for results to load and extracts torrent information including name, magnet links, seeds, leeches, and size.

Starting URL: https://snowfl.com

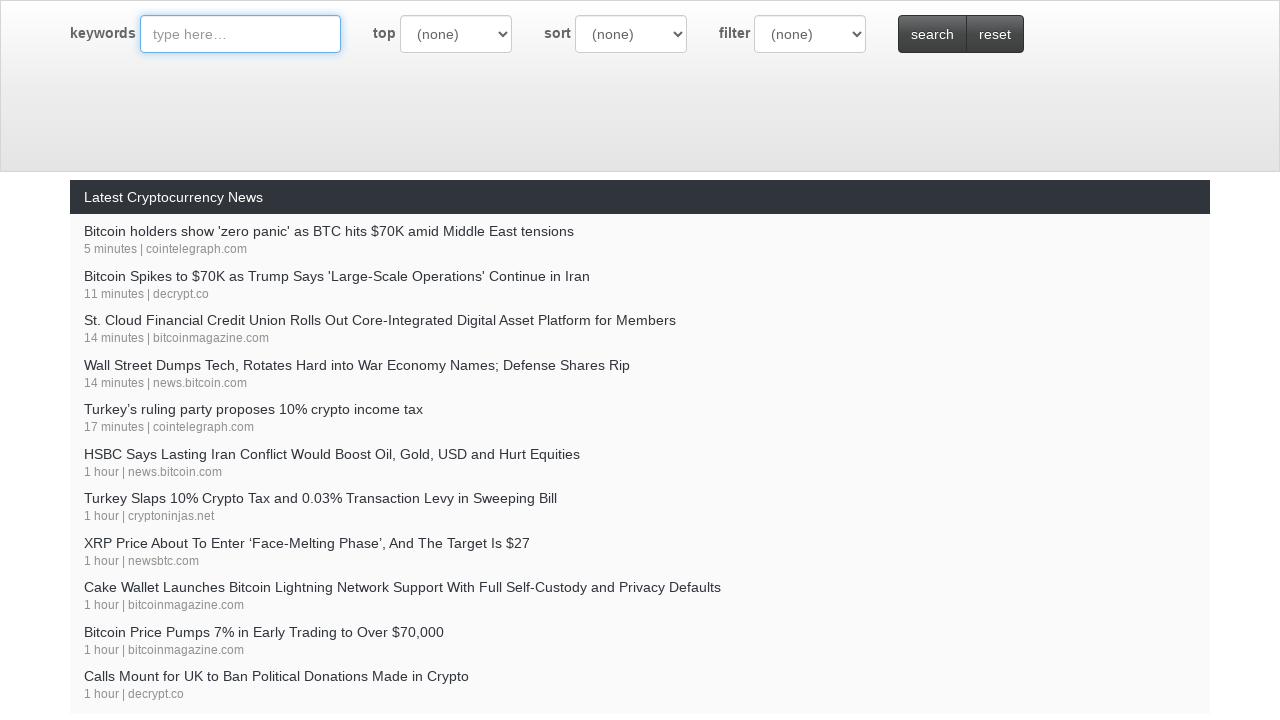

Filled search query with 'ubuntu iso' on #query
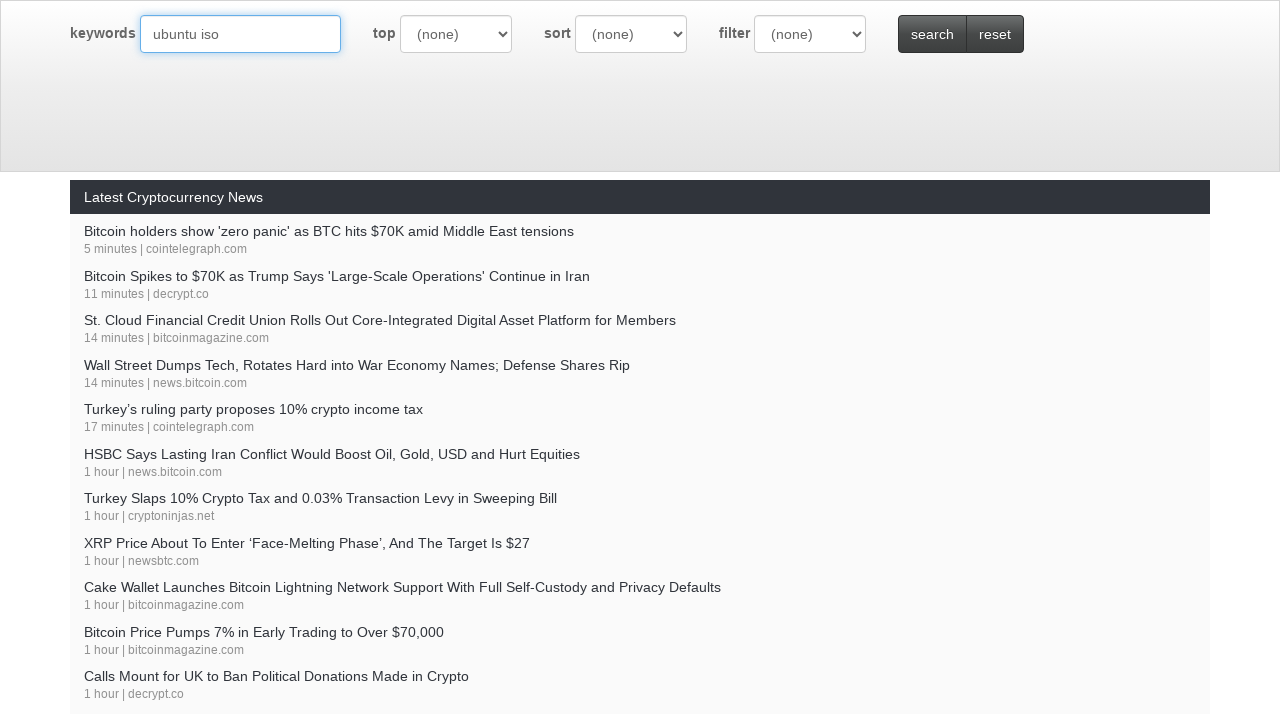

Clicked search button to search for torrents at (932, 34) on #btn-search
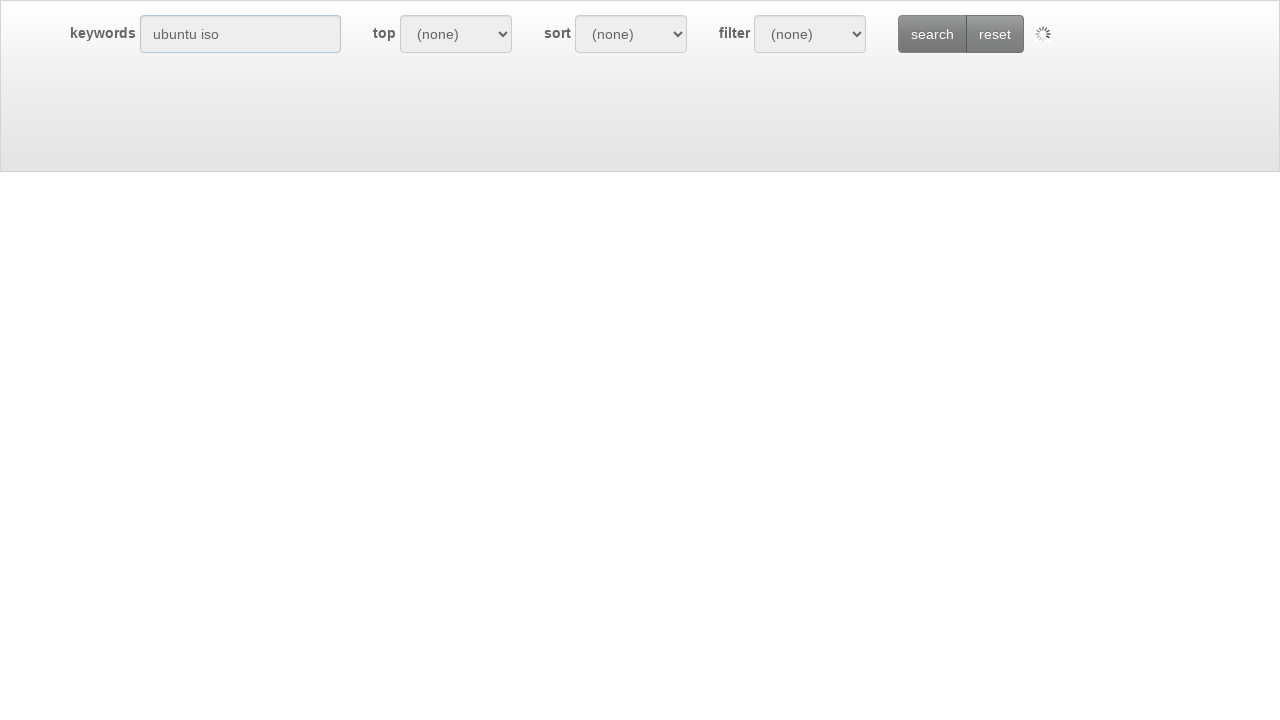

Search results loaded successfully
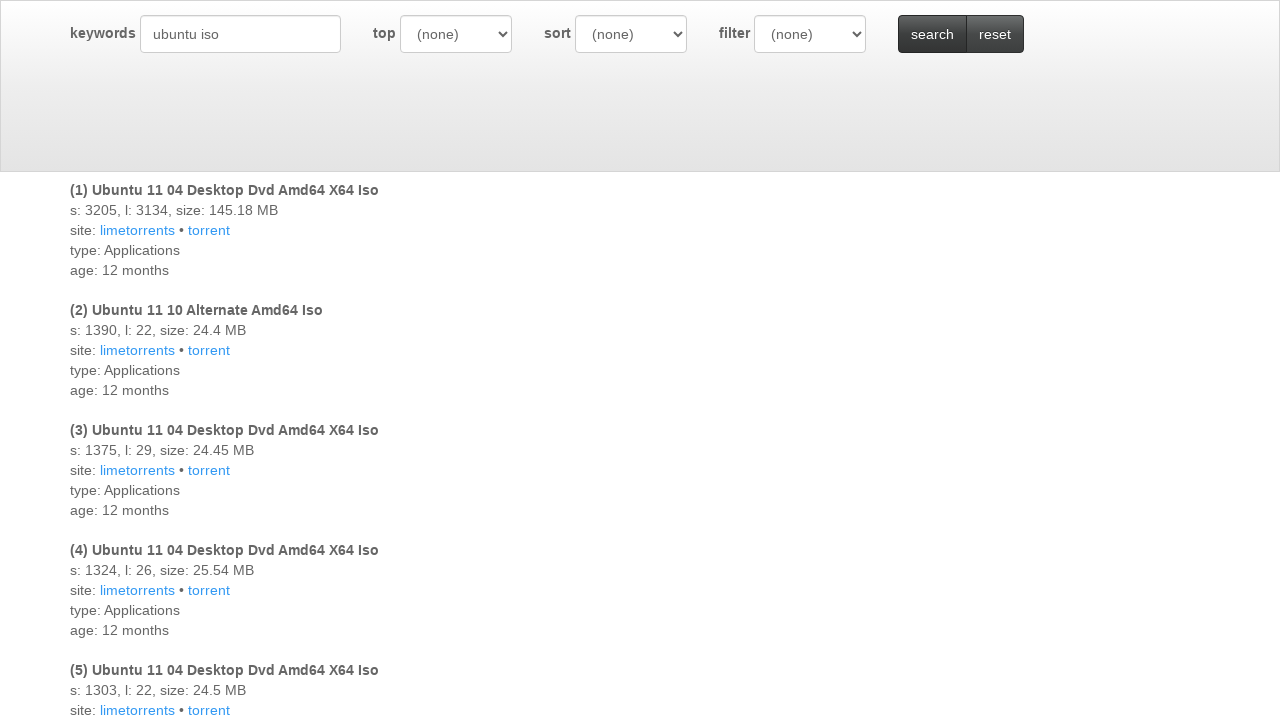

Retrieved first 5 torrent results
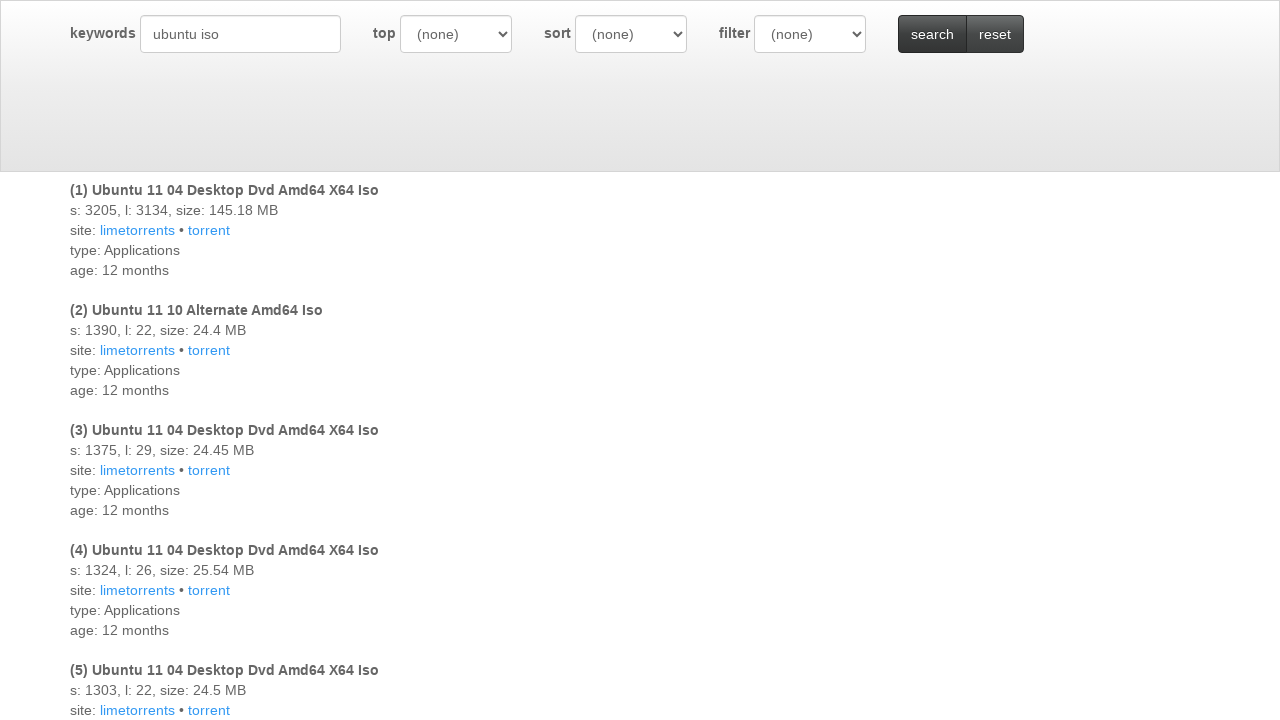

Clicked on torrent link to load magnet URL at (209, 230) on .result-item >> nth=0 >> .torrent
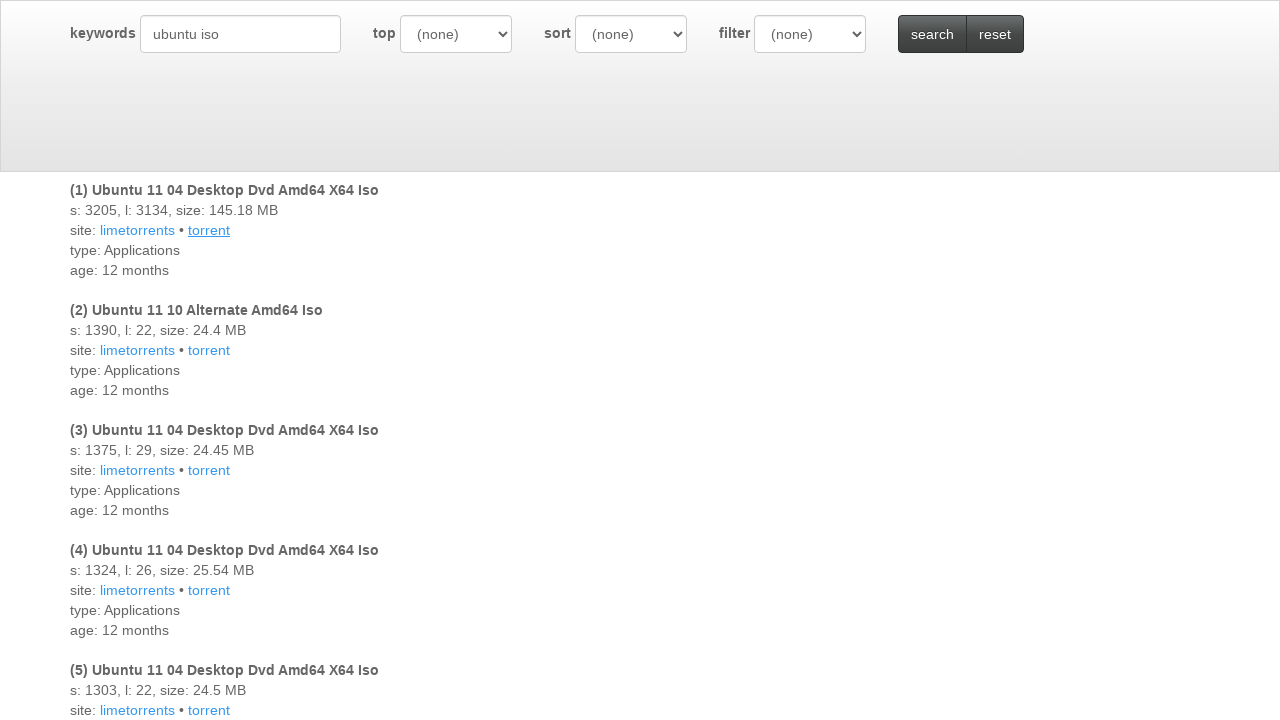

Waited 2 seconds for magnet link to load
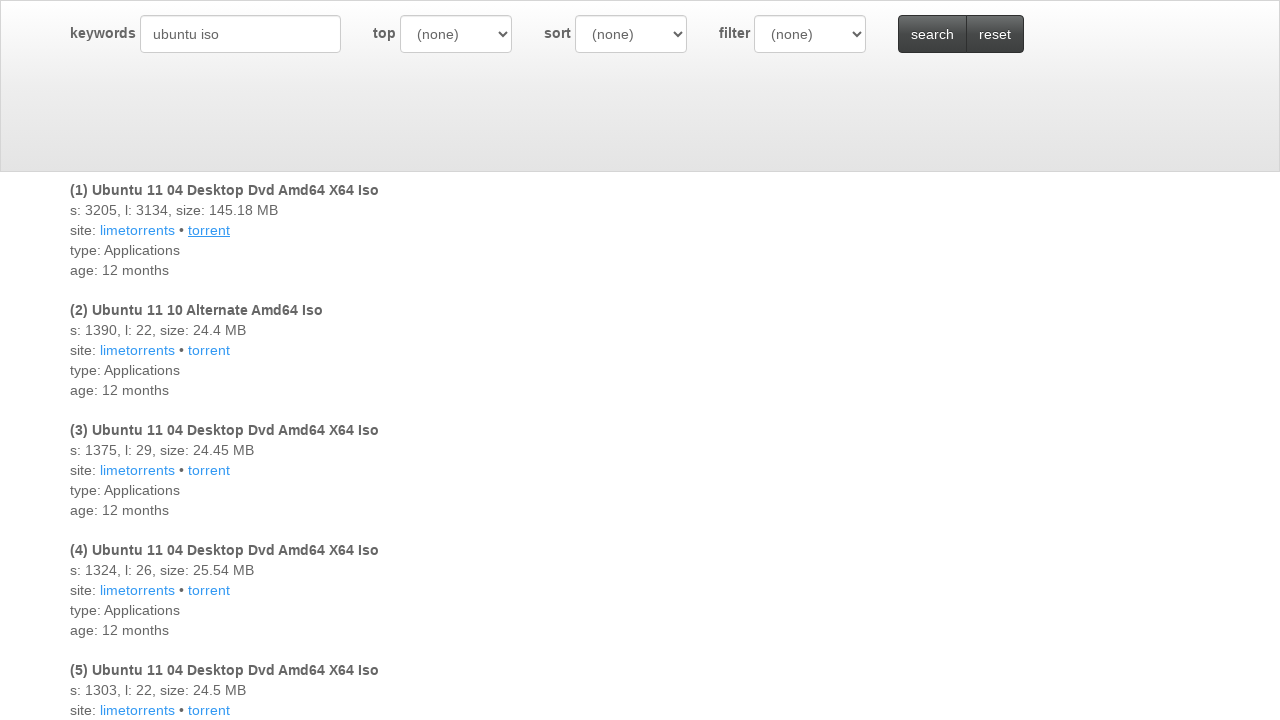

Clicked on torrent link to load magnet URL at (209, 350) on .result-item >> nth=1 >> .torrent
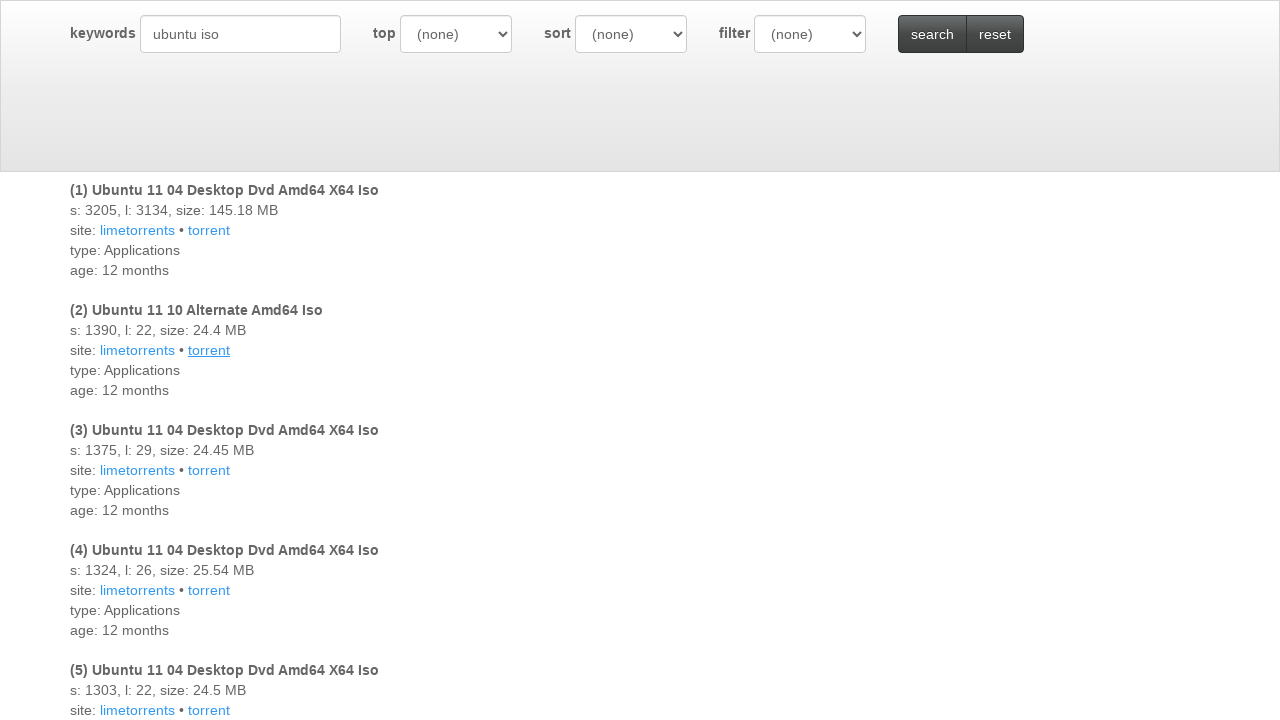

Waited 2 seconds for magnet link to load
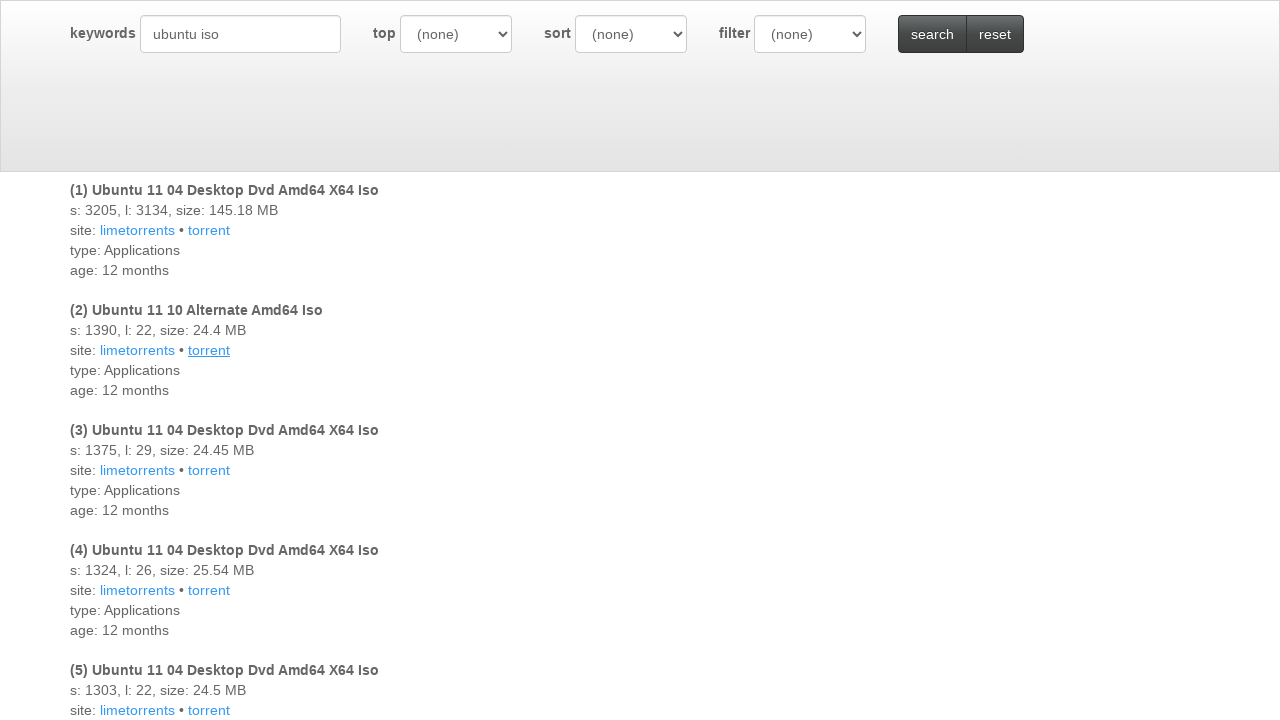

Clicked on torrent link to load magnet URL at (209, 470) on .result-item >> nth=2 >> .torrent
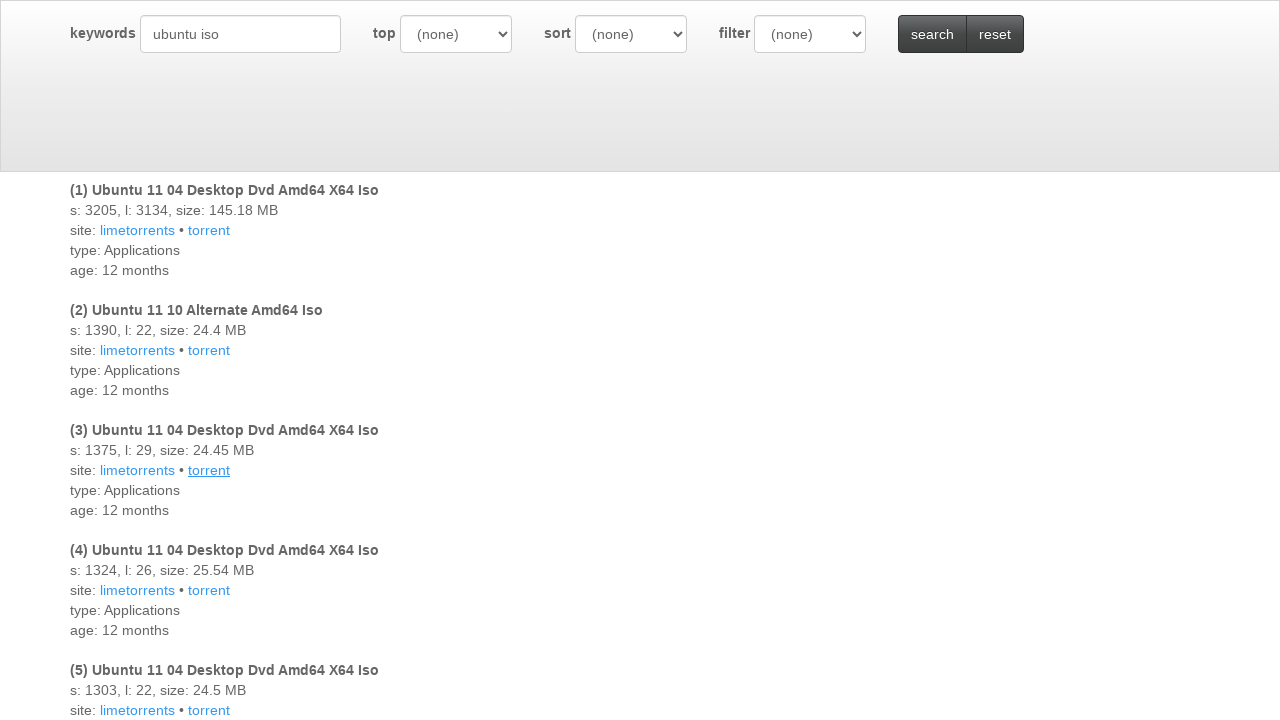

Waited 2 seconds for magnet link to load
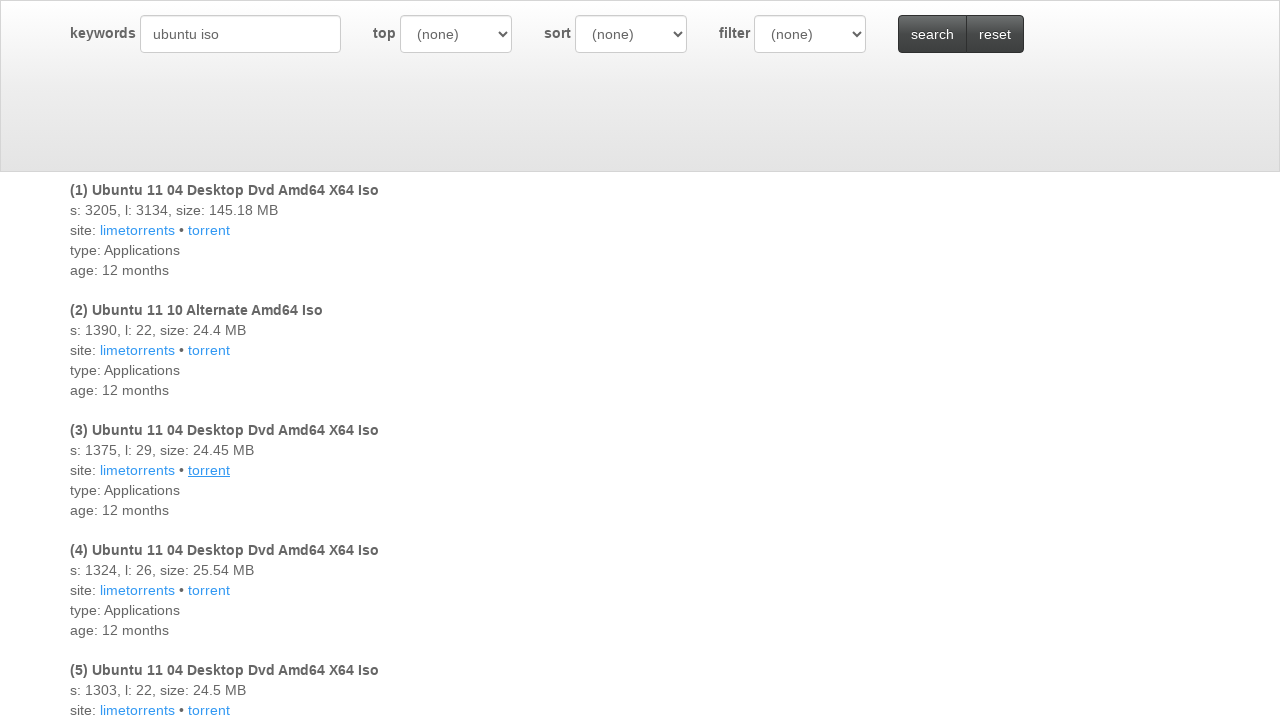

Clicked on torrent link to load magnet URL at (209, 590) on .result-item >> nth=3 >> .torrent
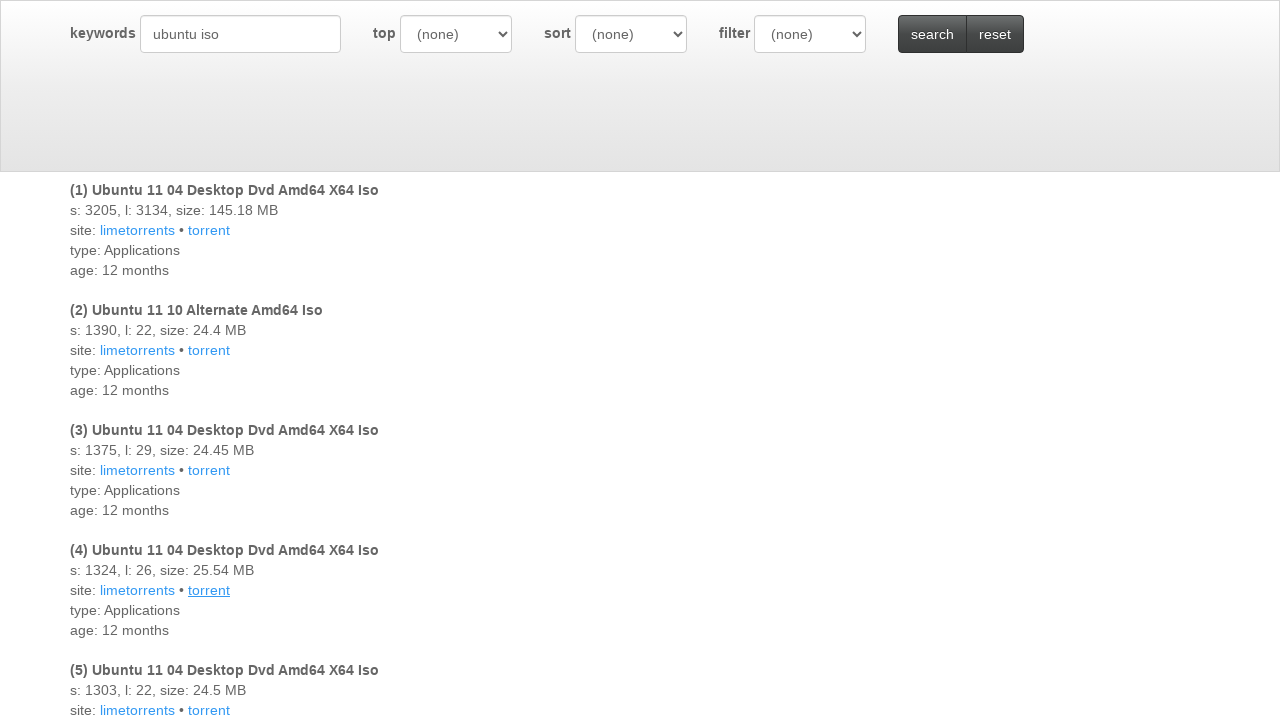

Waited 2 seconds for magnet link to load
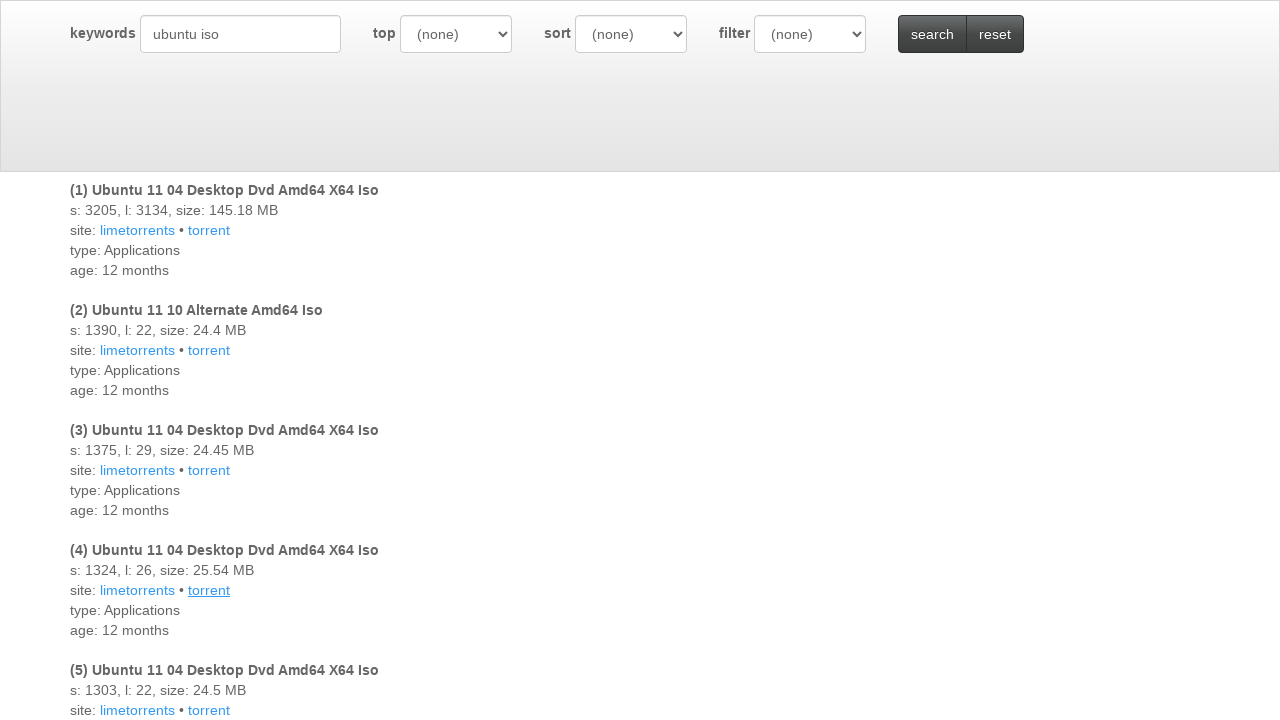

Clicked on torrent link to load magnet URL at (209, 710) on .result-item >> nth=4 >> .torrent
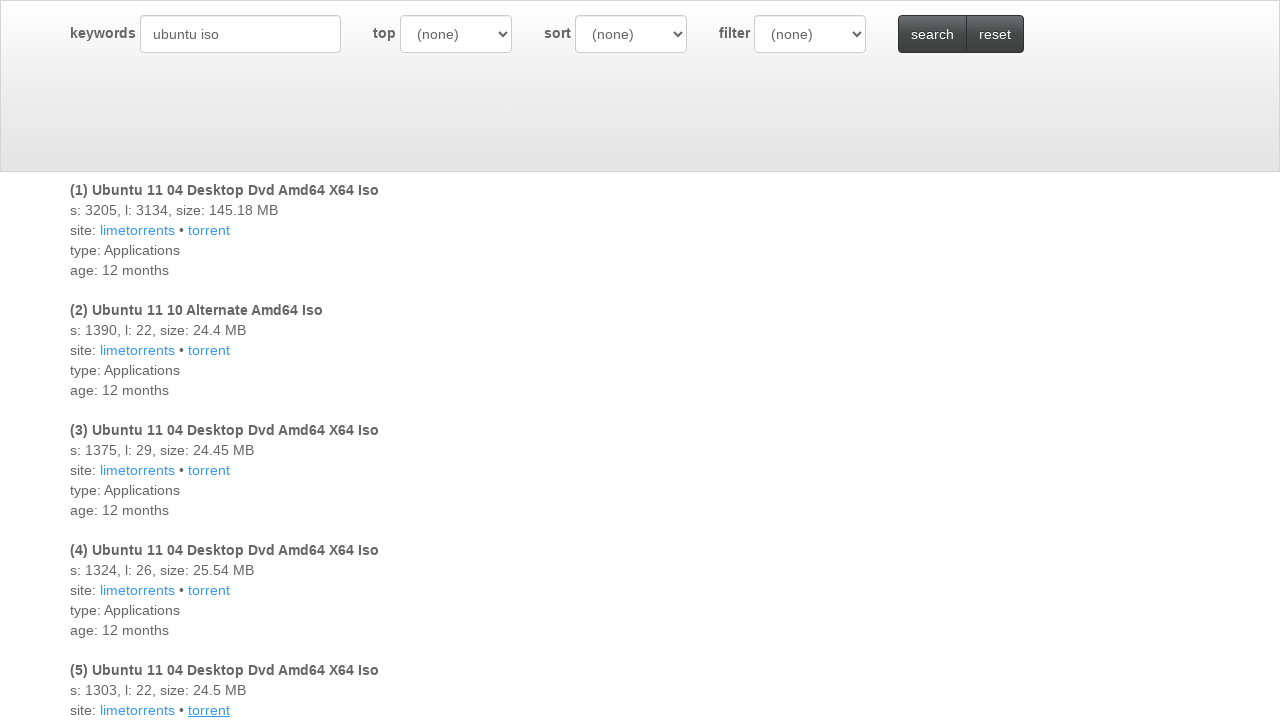

Waited 2 seconds for magnet link to load
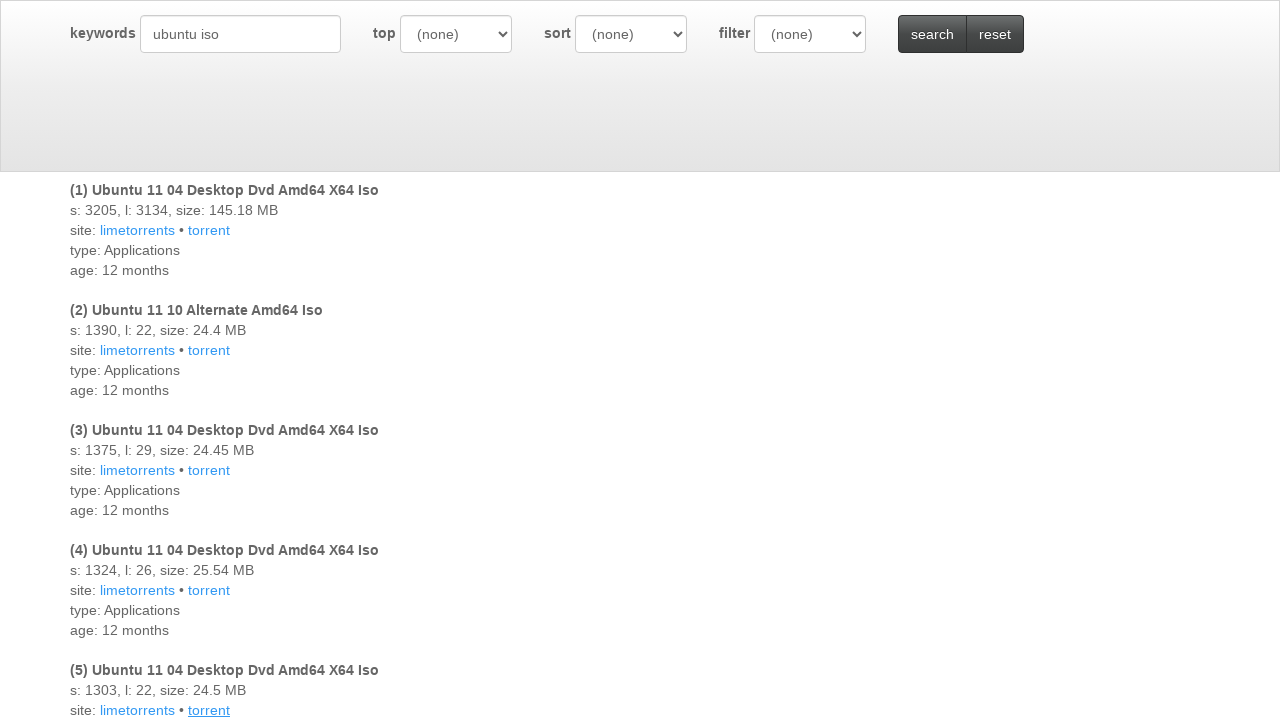

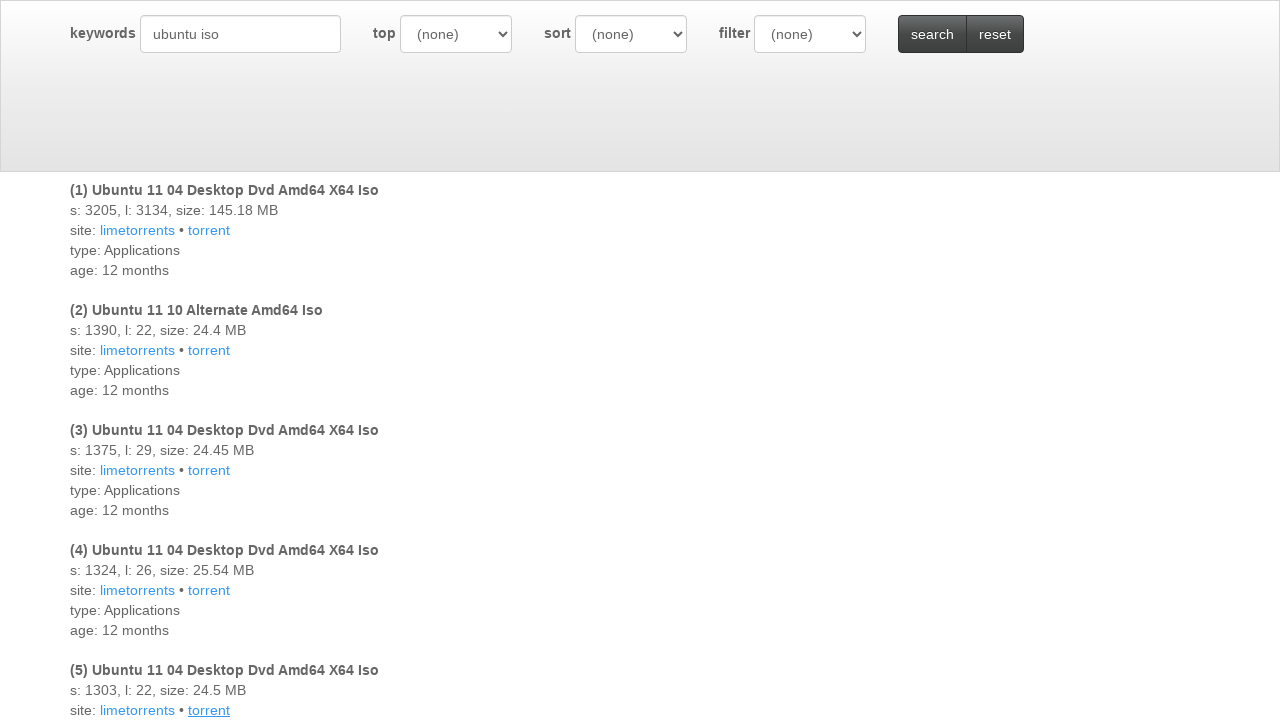